Tests the Add/Remove Elements functionality by clicking the "Add Element" button five times and verifying that Delete buttons are created as a result.

Starting URL: http://the-internet.herokuapp.com/add_remove_elements/

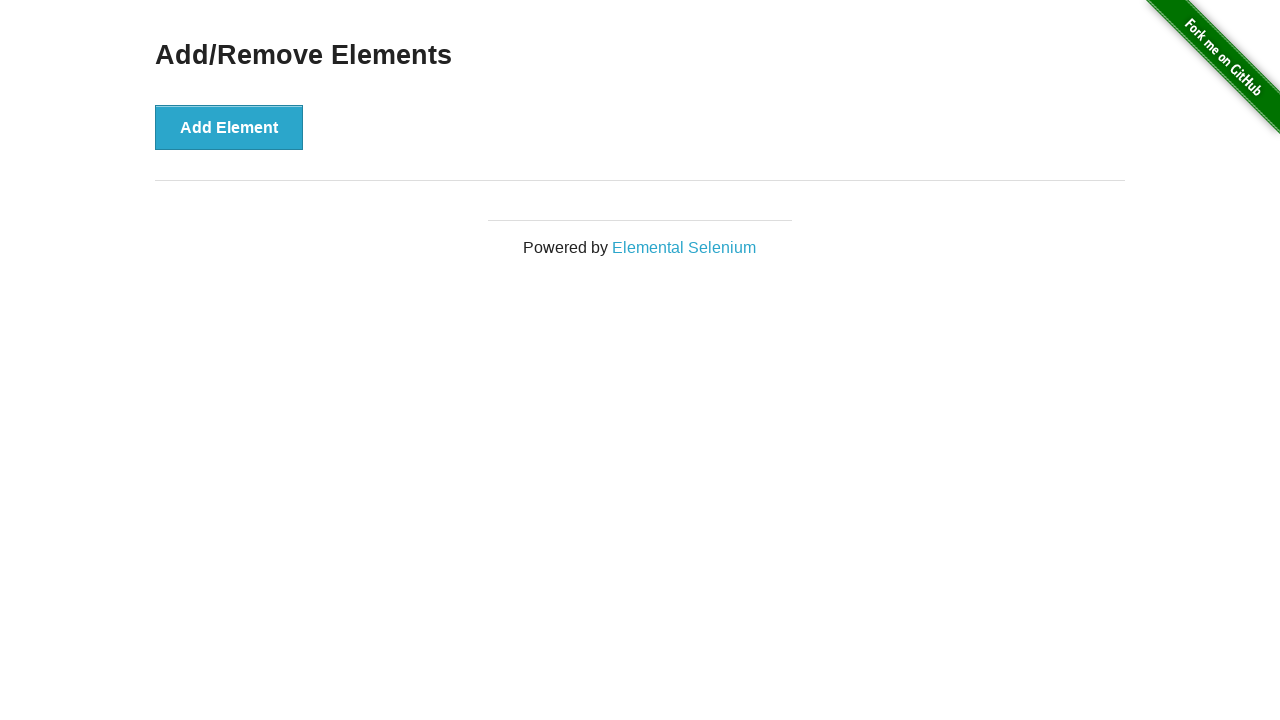

Clicked 'Add Element' button at (229, 127) on button[onclick="addElement()"]
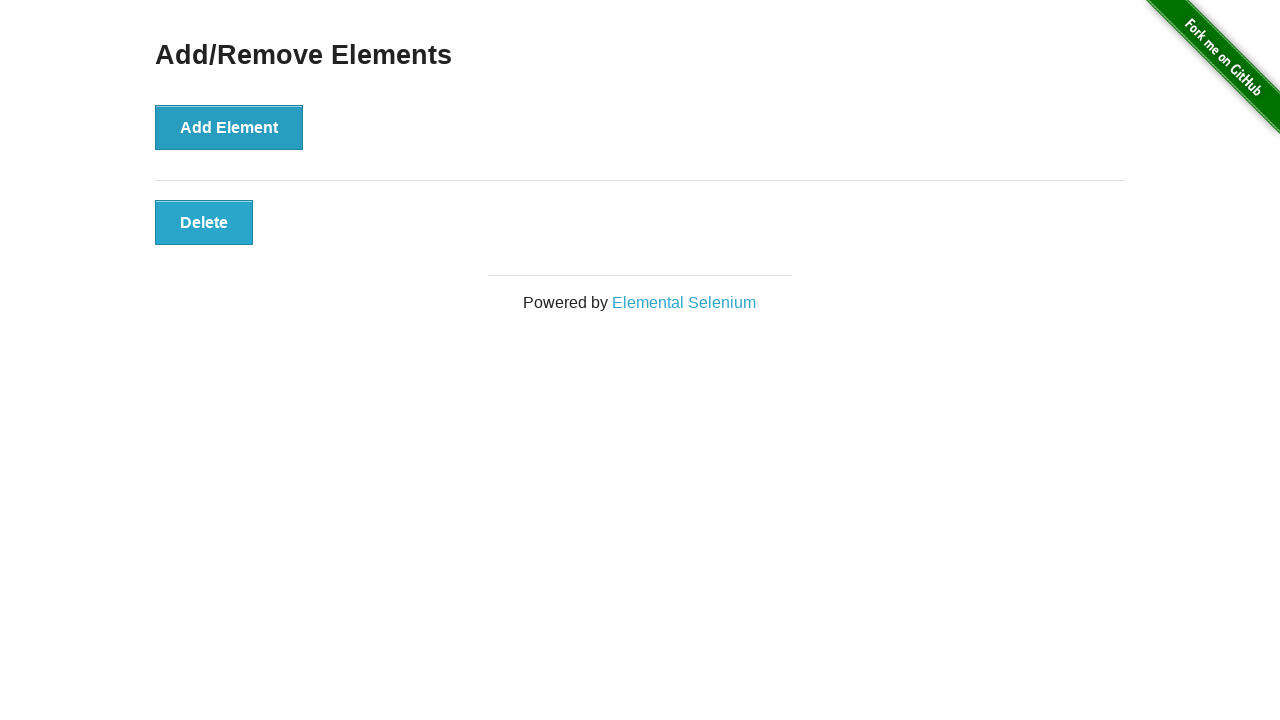

Clicked 'Add Element' button at (229, 127) on button[onclick="addElement()"]
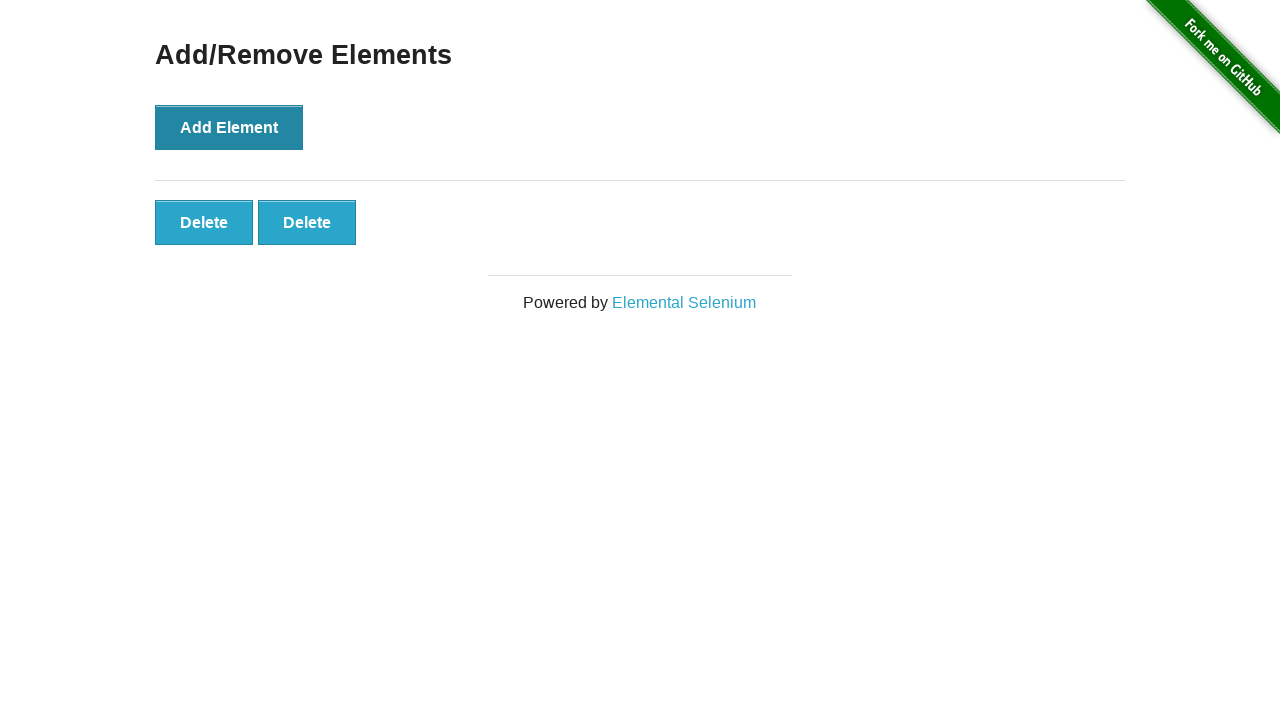

Clicked 'Add Element' button at (229, 127) on button[onclick="addElement()"]
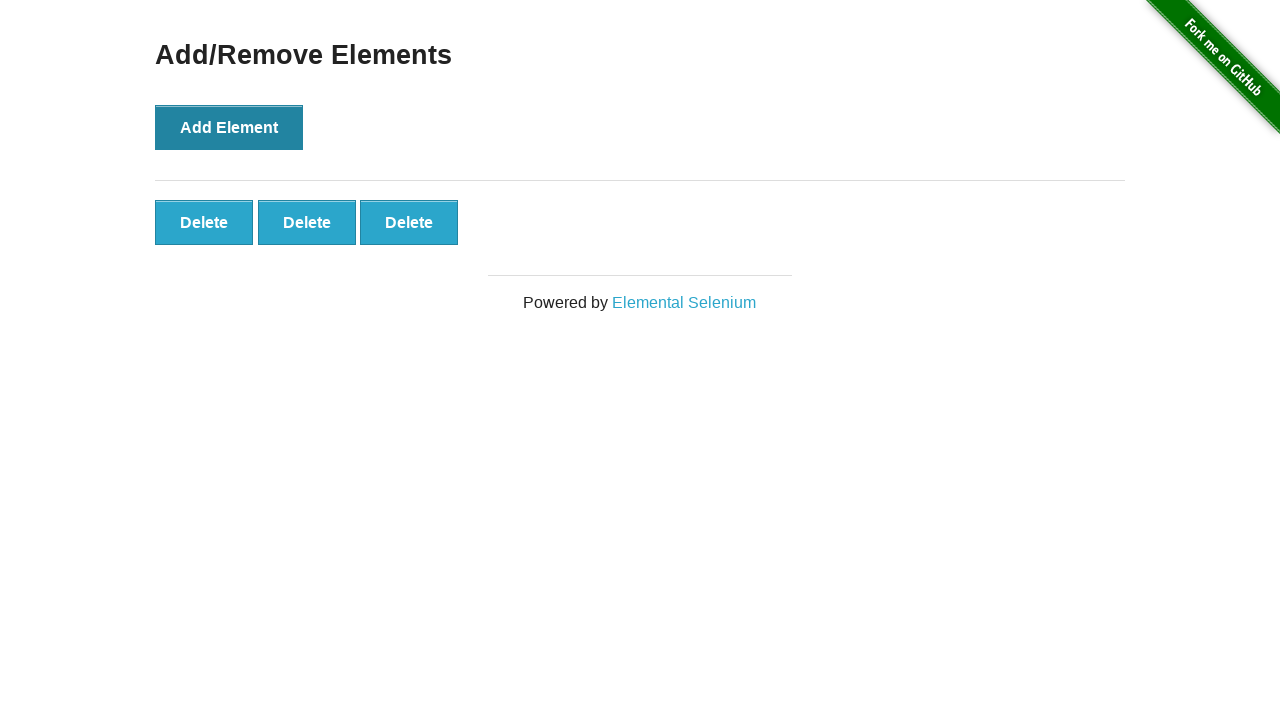

Clicked 'Add Element' button at (229, 127) on button[onclick="addElement()"]
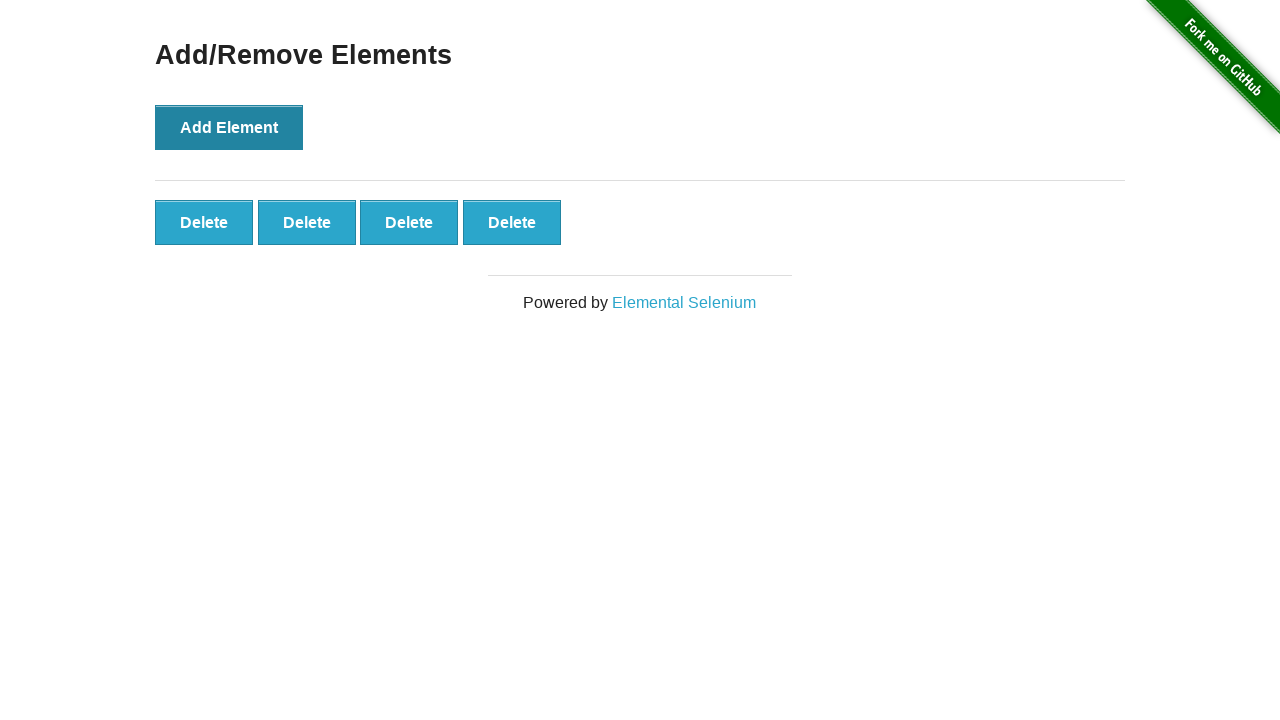

Clicked 'Add Element' button at (229, 127) on button[onclick="addElement()"]
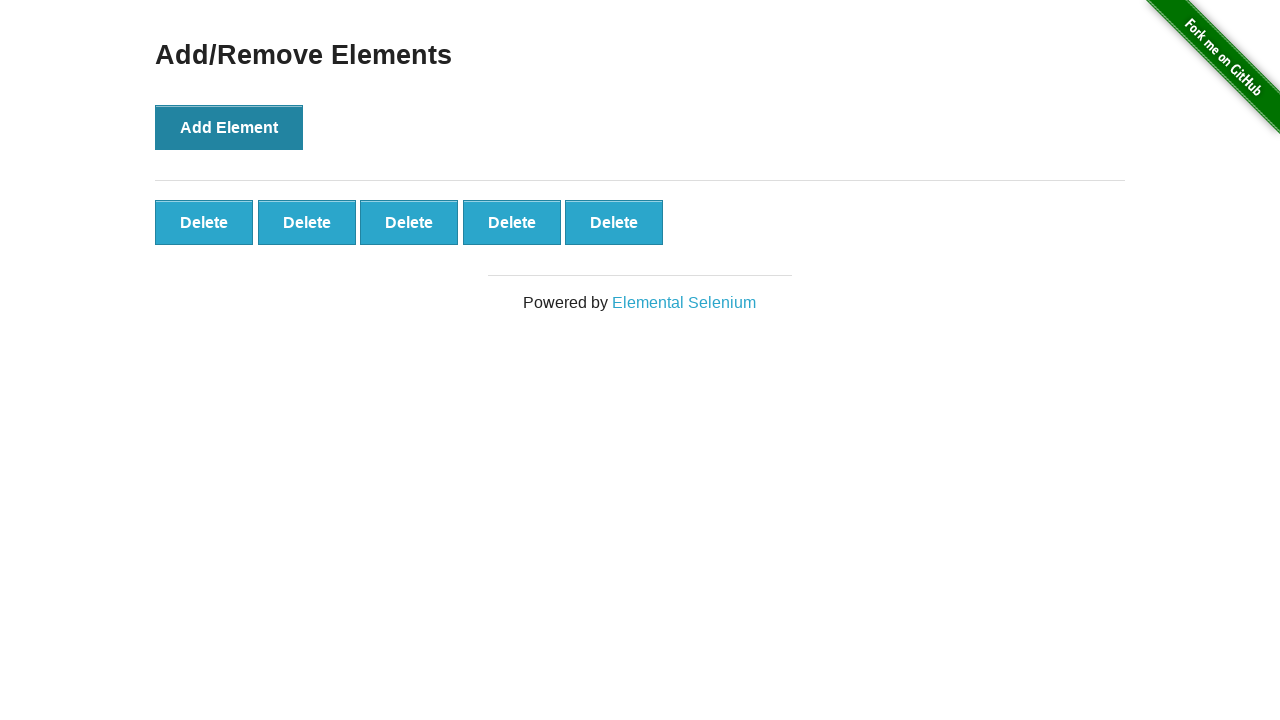

Delete buttons loaded after adding elements
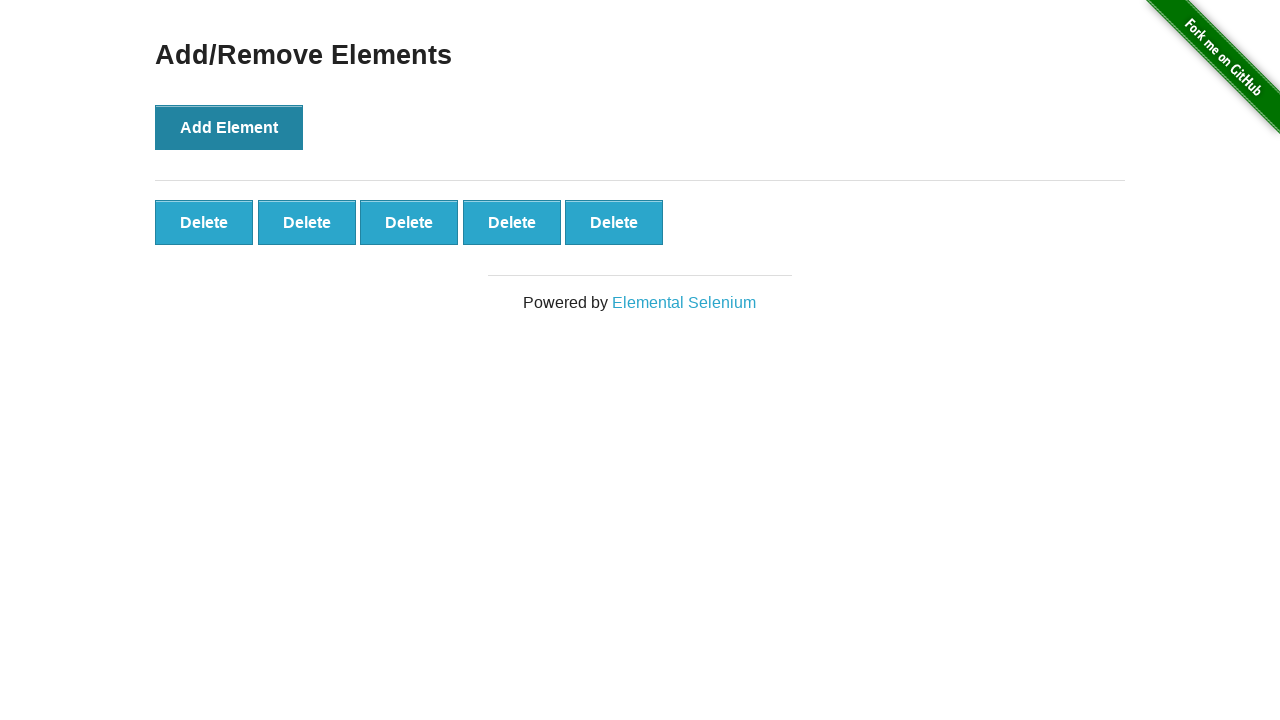

Verified that 5 Delete buttons were created
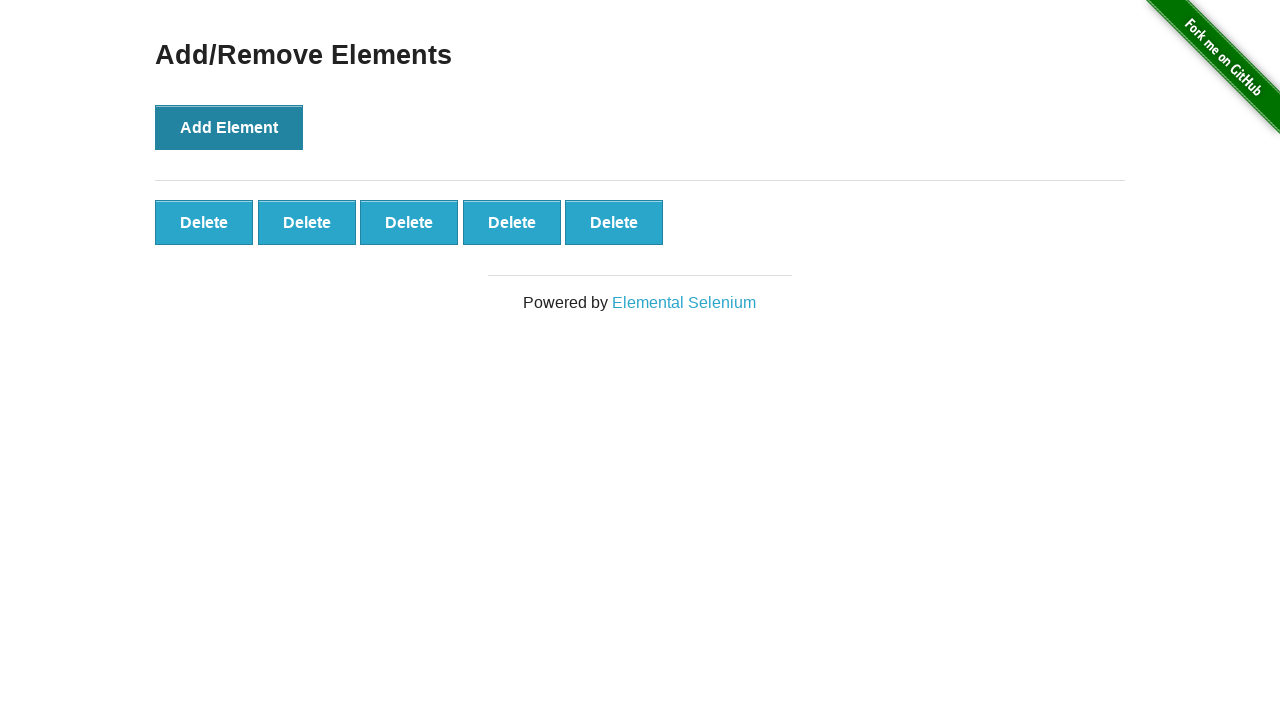

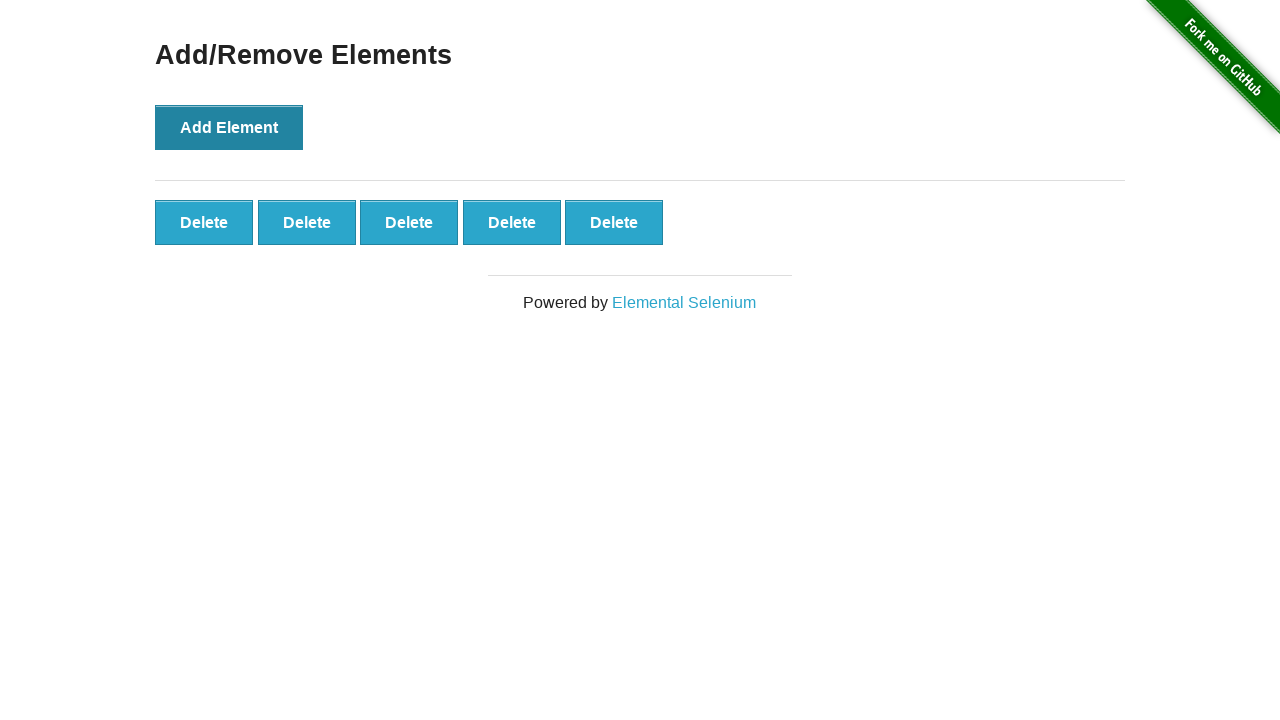